Tests date picker widget by clicking the date input and selecting a date

Starting URL: https://demoqa.com

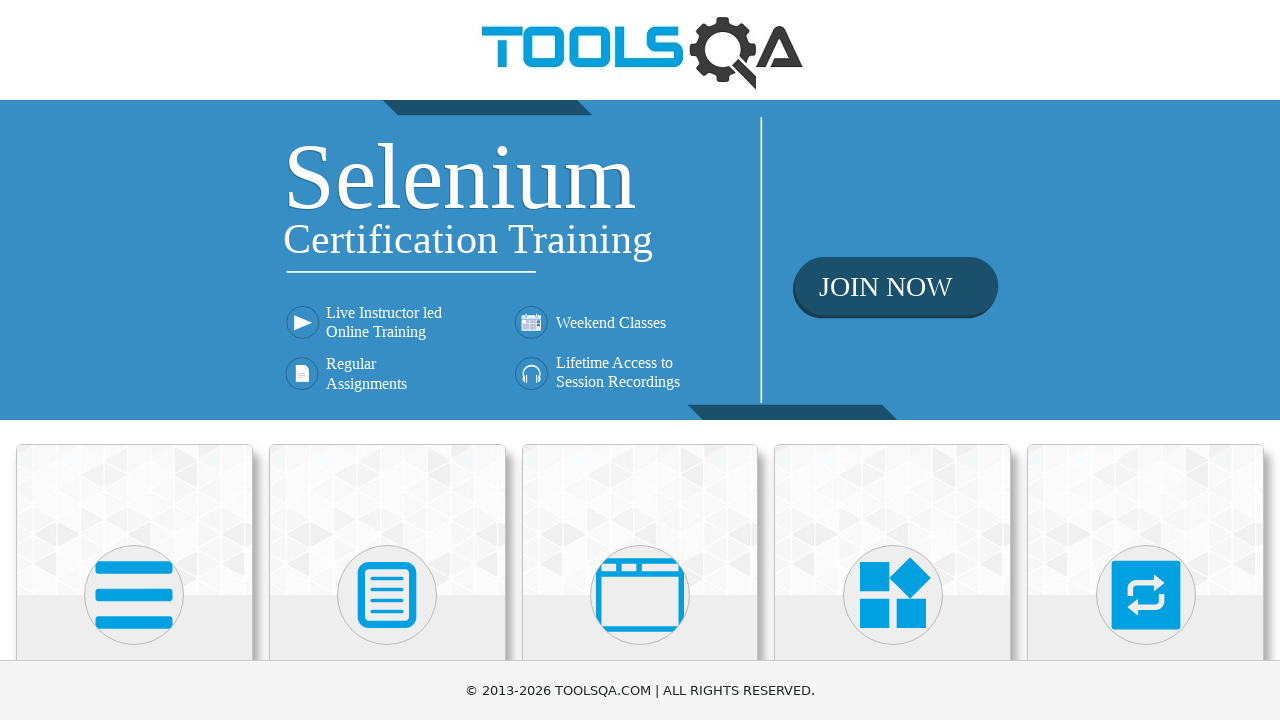

Clicked on Widgets category at (893, 360) on text=Widgets
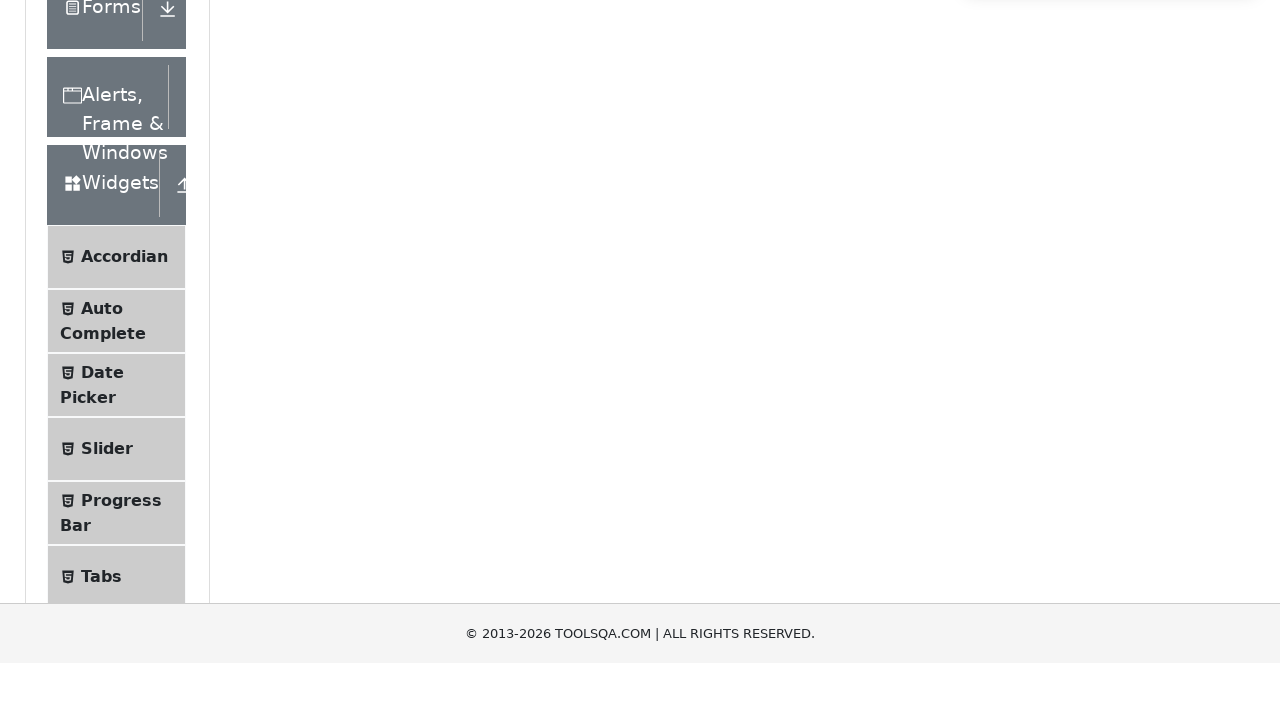

Widgets page loaded
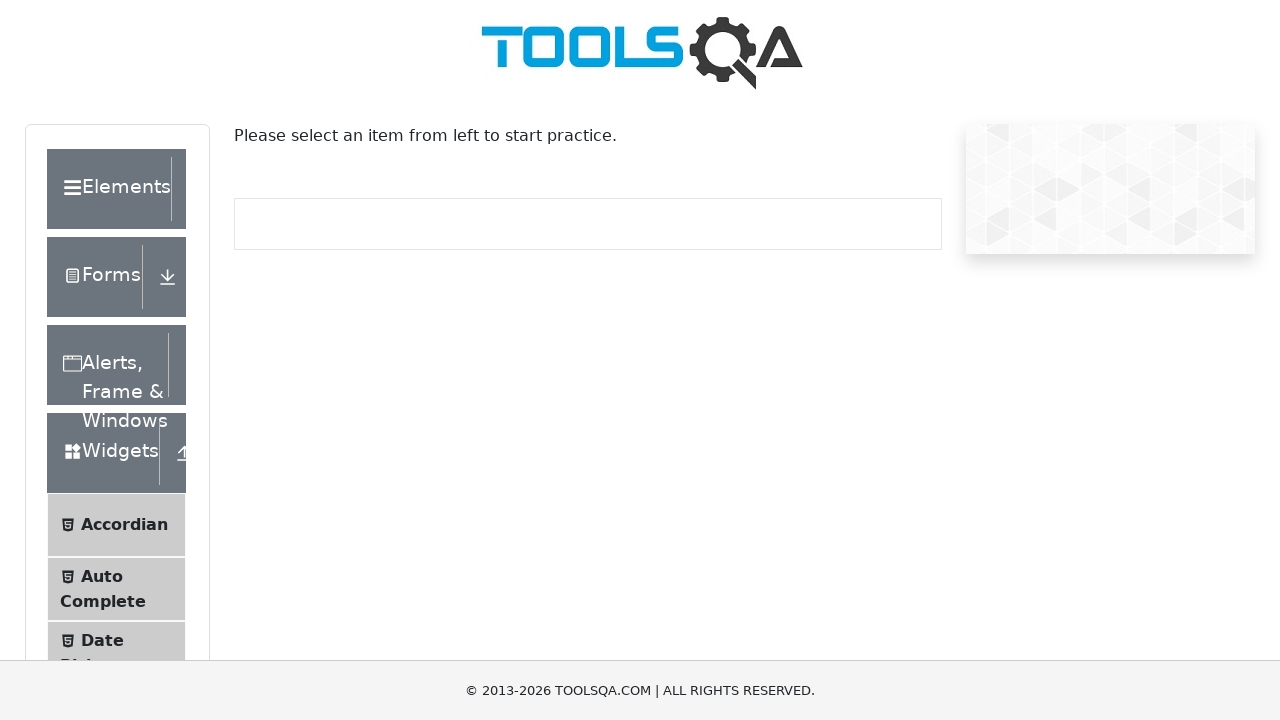

Clicked on Date Picker widget at (102, 640) on span:text("Date Picker")
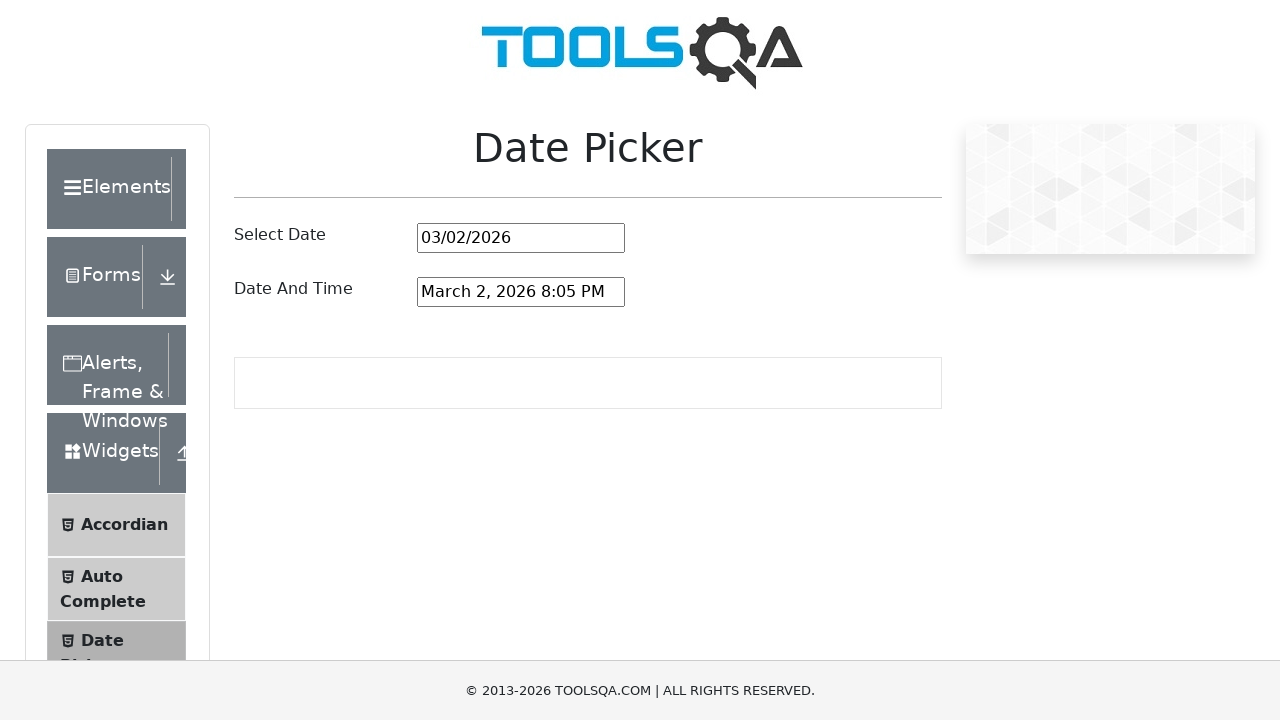

Date Picker page loaded
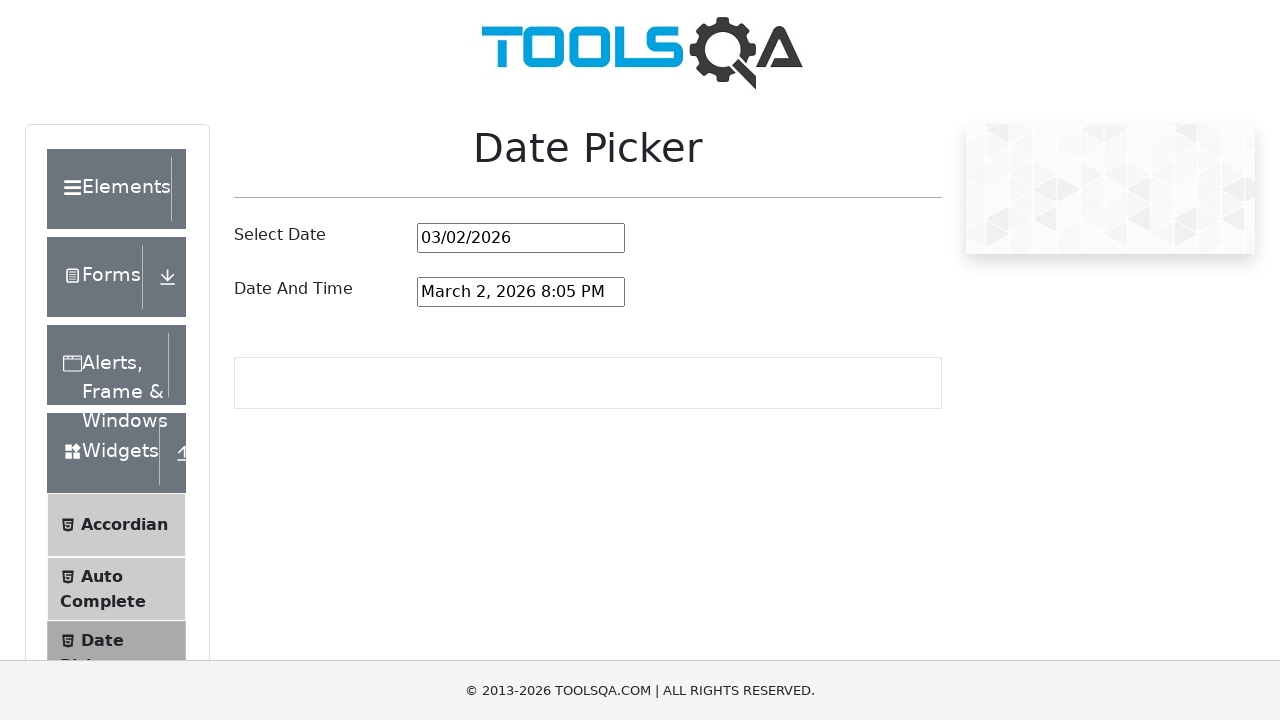

Clicked date input field to open date picker at (521, 238) on #datePickerMonthYearInput
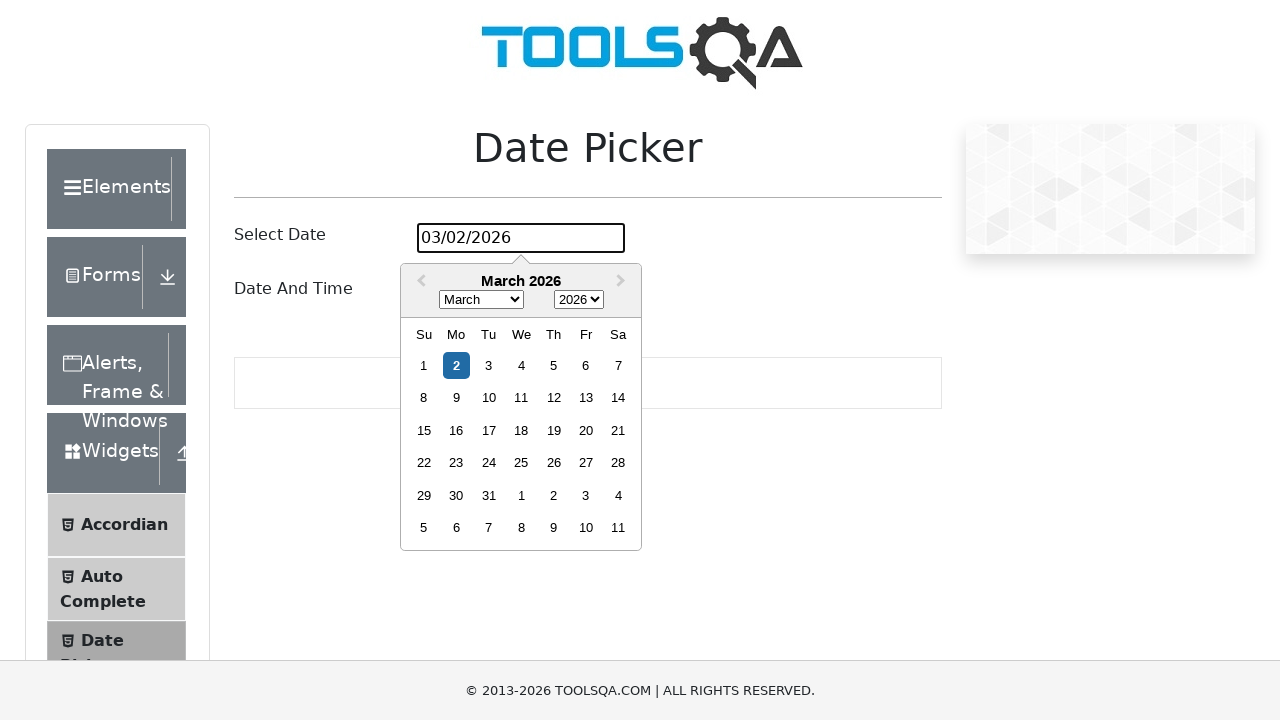

Selected the highlighted date from the date picker at (456, 365) on .react-datepicker__day--selected
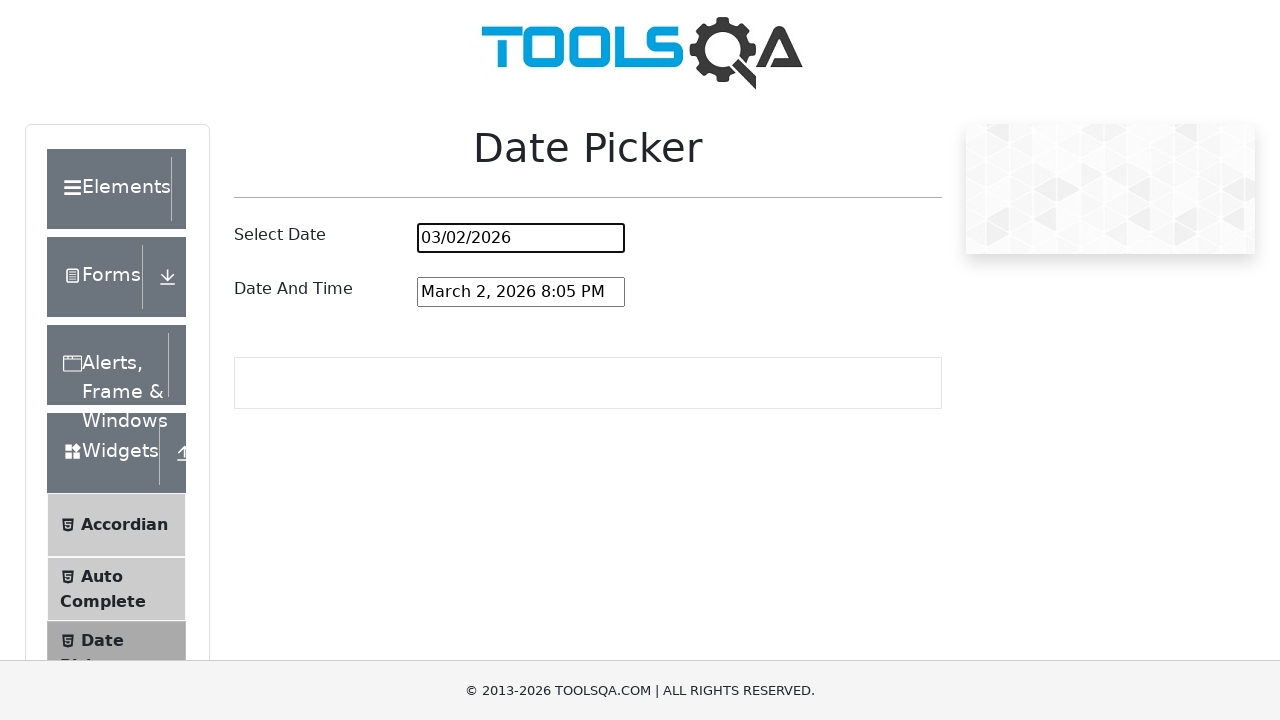

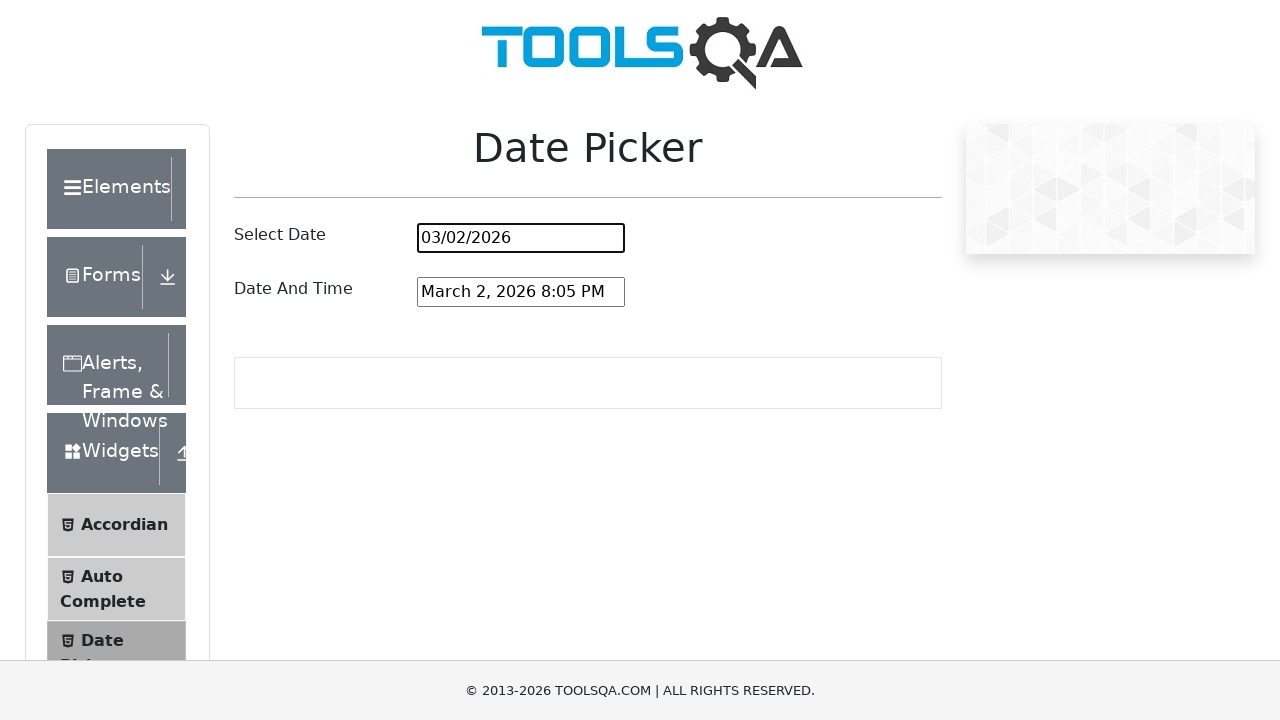